Tests dropdown selection functionality on the OrangeHRM contact sales page by selecting a specific country (Fiji) from the country dropdown menu

Starting URL: https://www.orangehrm.com/contact-sales/

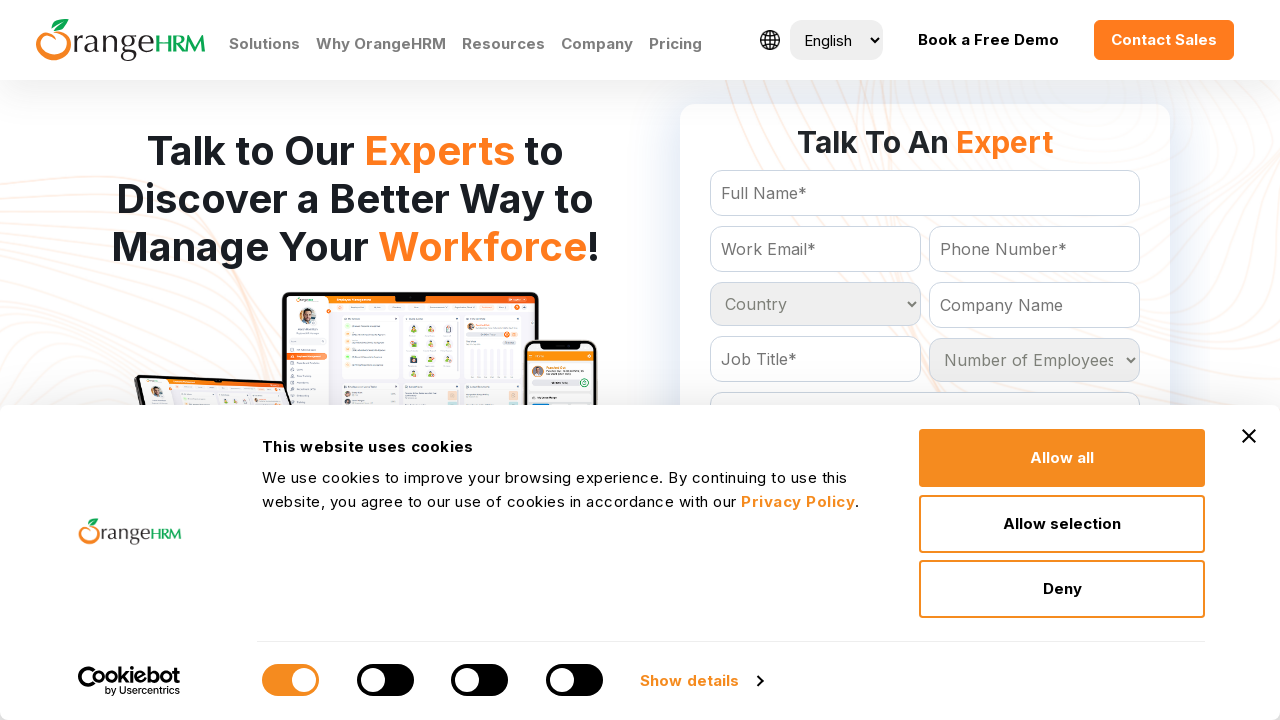

Country dropdown selector became visible
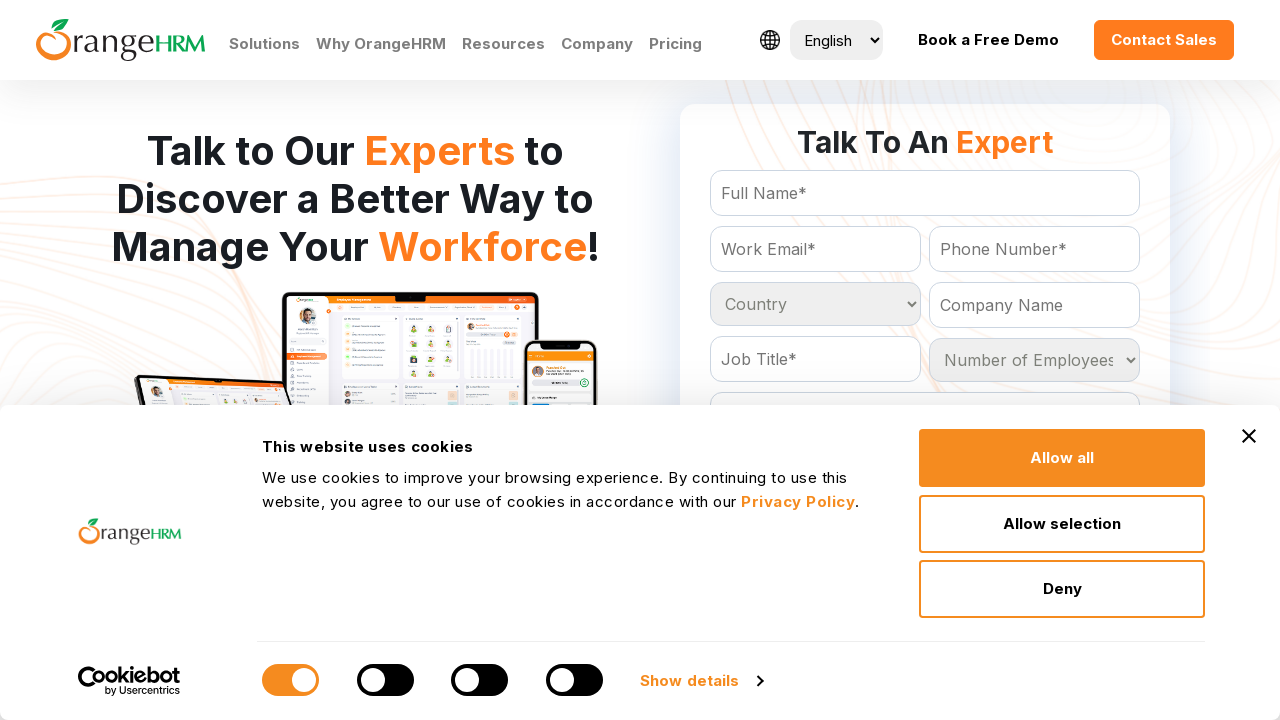

Selected 'Fiji' from the country dropdown menu on select[name='Country']
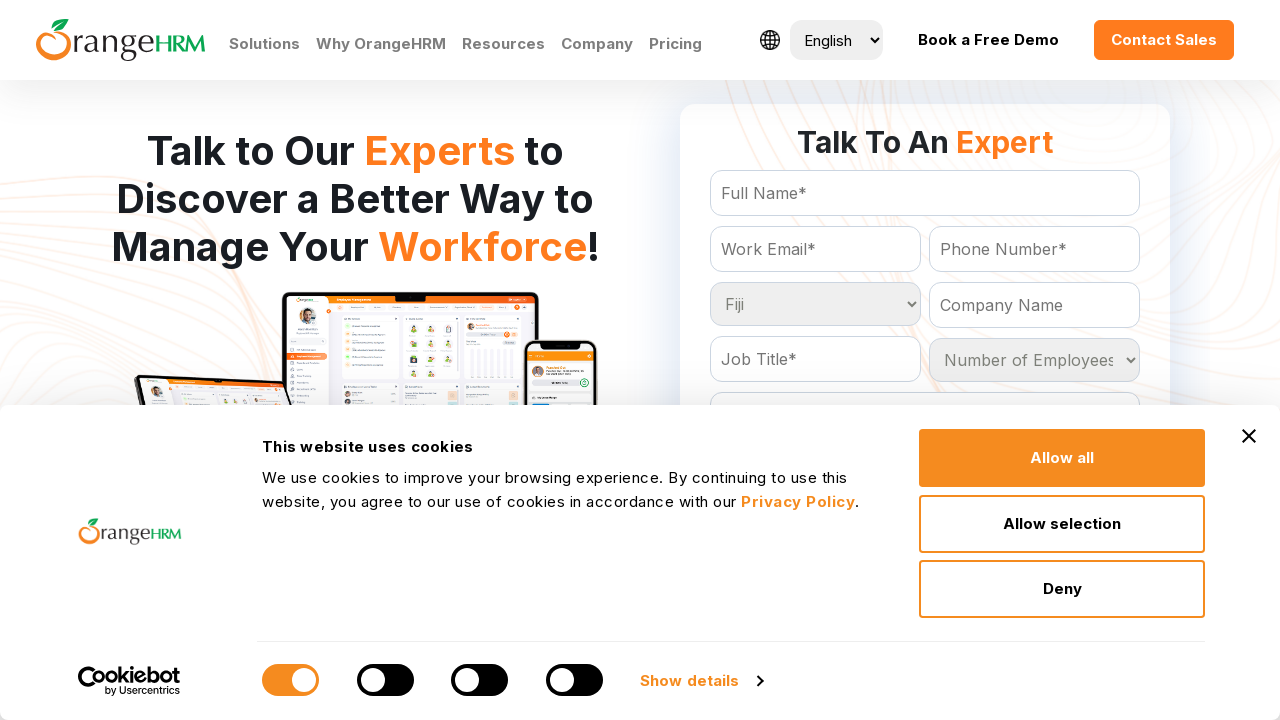

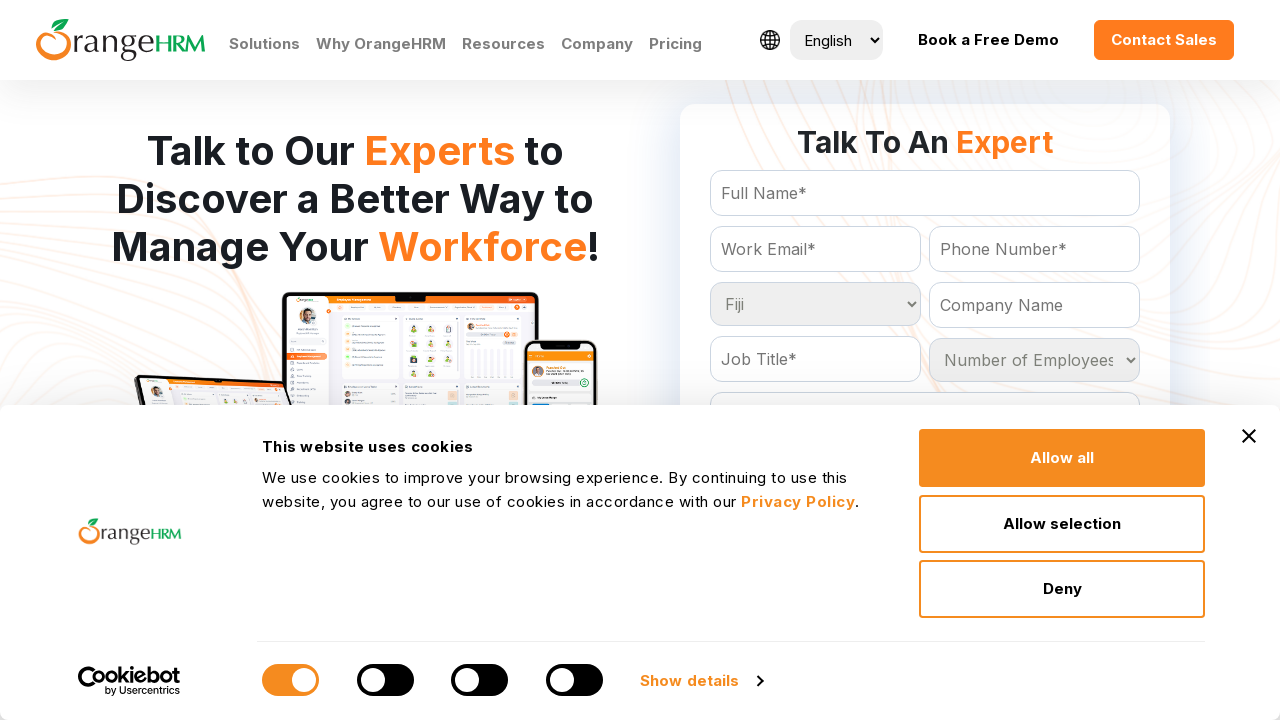